Tests that form submission fails when phone number contains invalid characters (letters and special characters)

Starting URL: https://demoqa.com/automation-practice-form

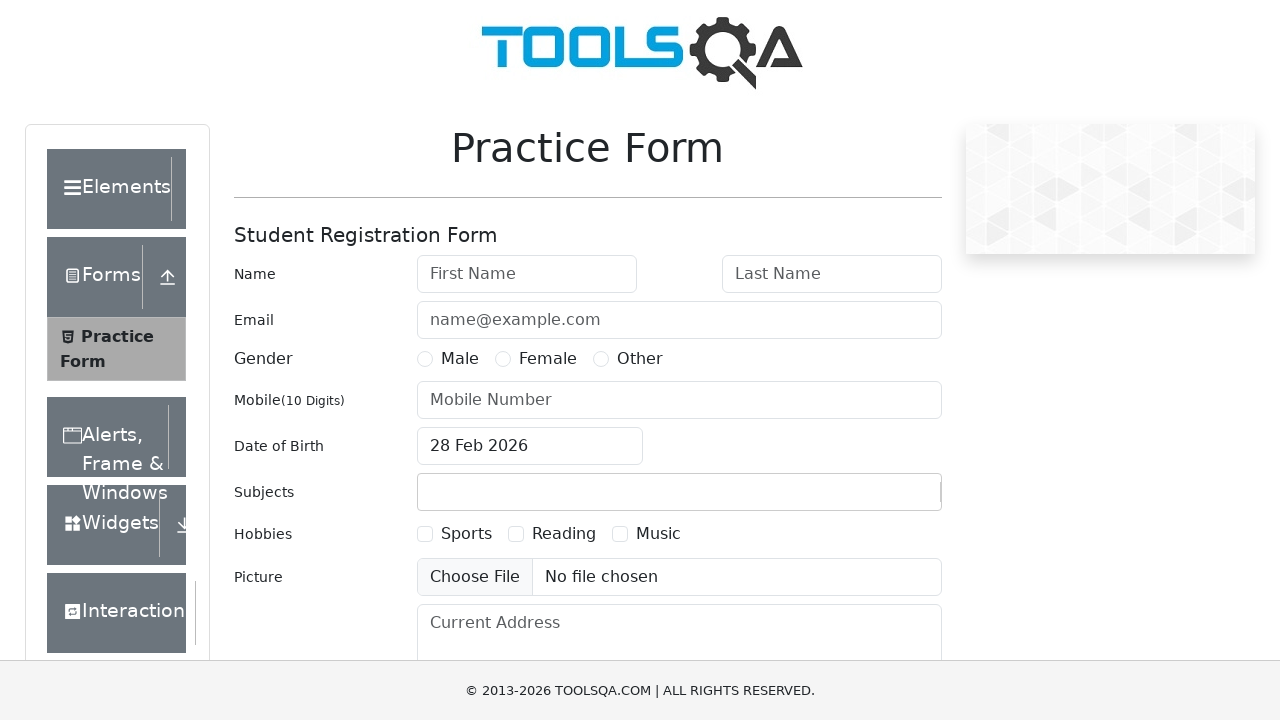

Filled first name field with 'Kate' on #firstName
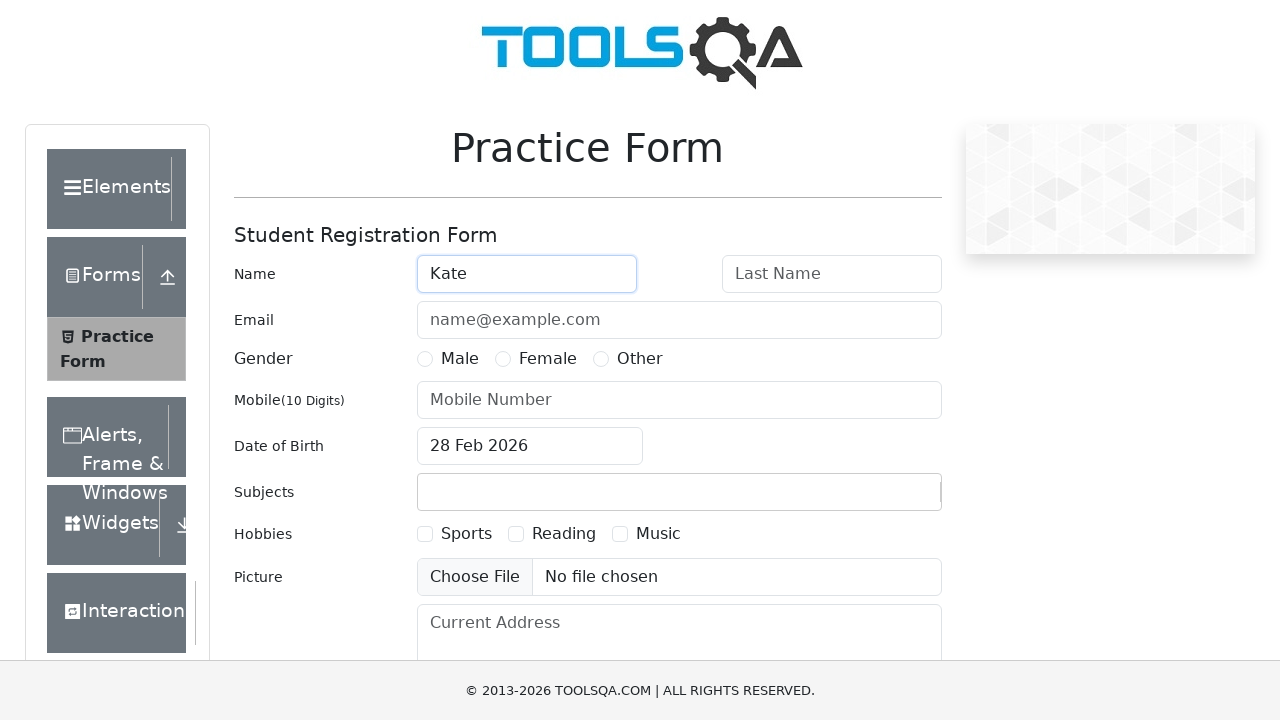

Filled last name field with 'Shulinina' on #lastName
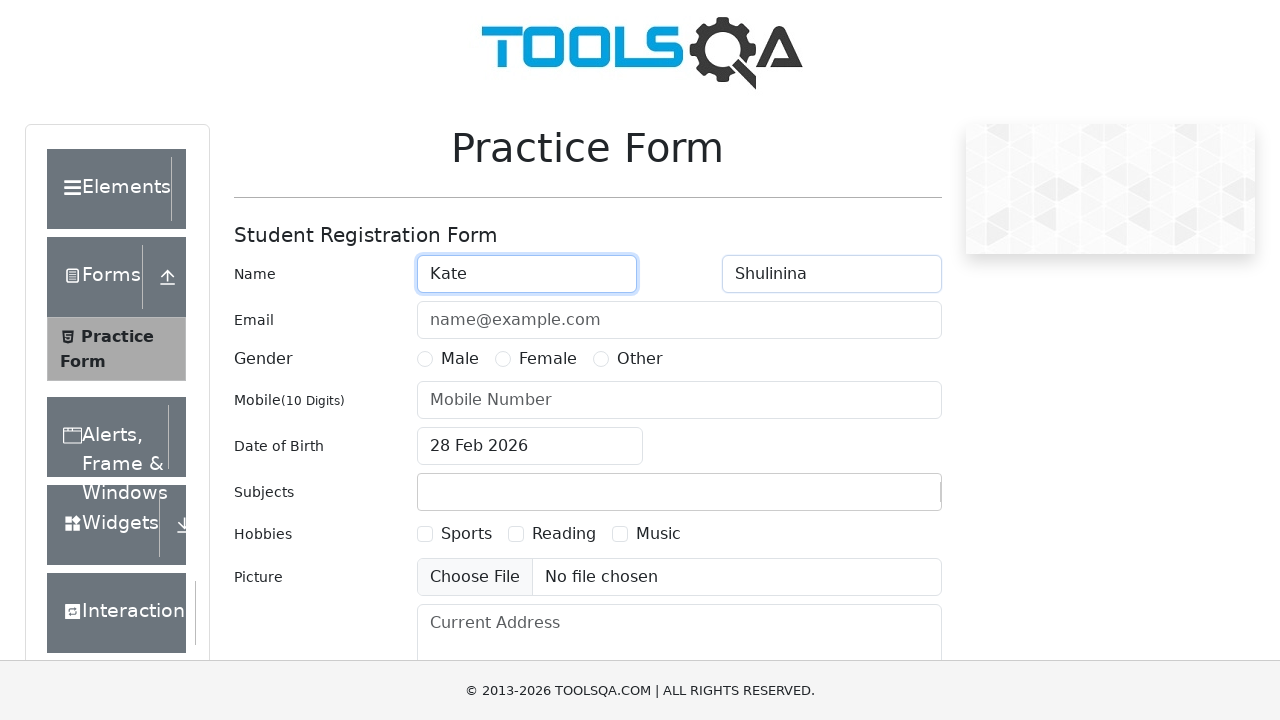

Selected Female gender option at (548, 359) on text=Female
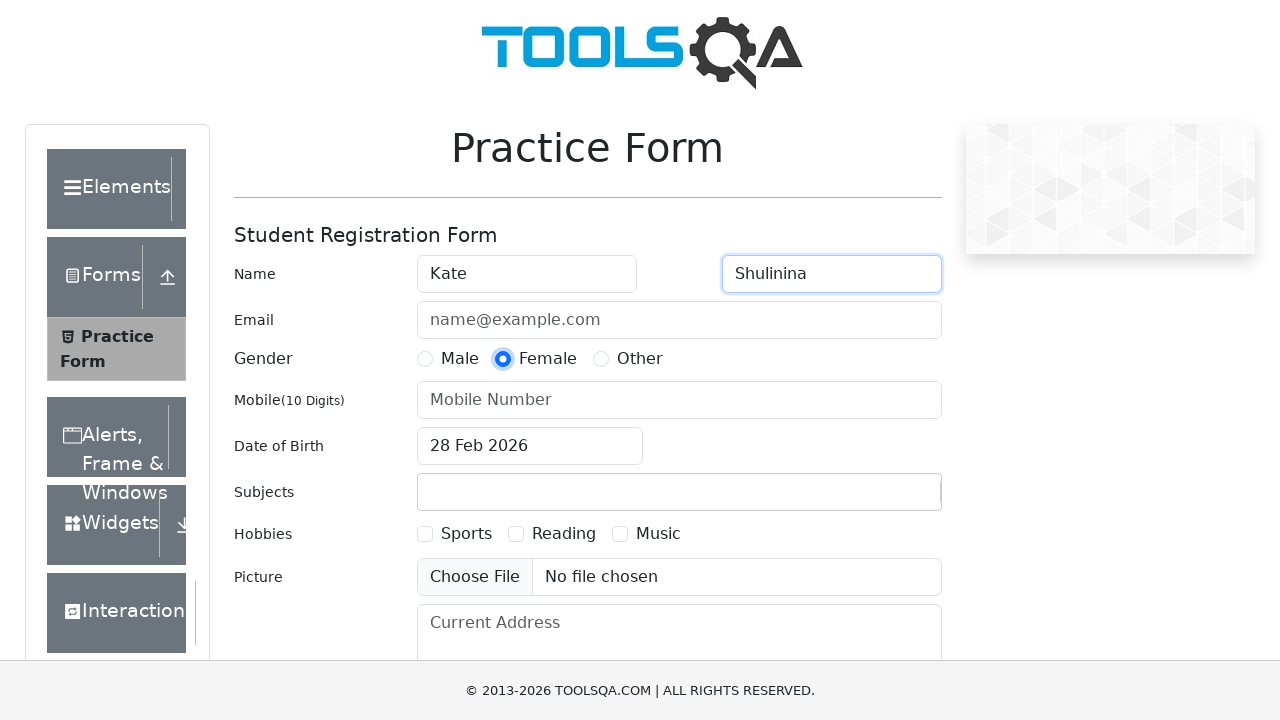

Filled phone number field with invalid characters 'ваfff&%^$#' on #userNumber
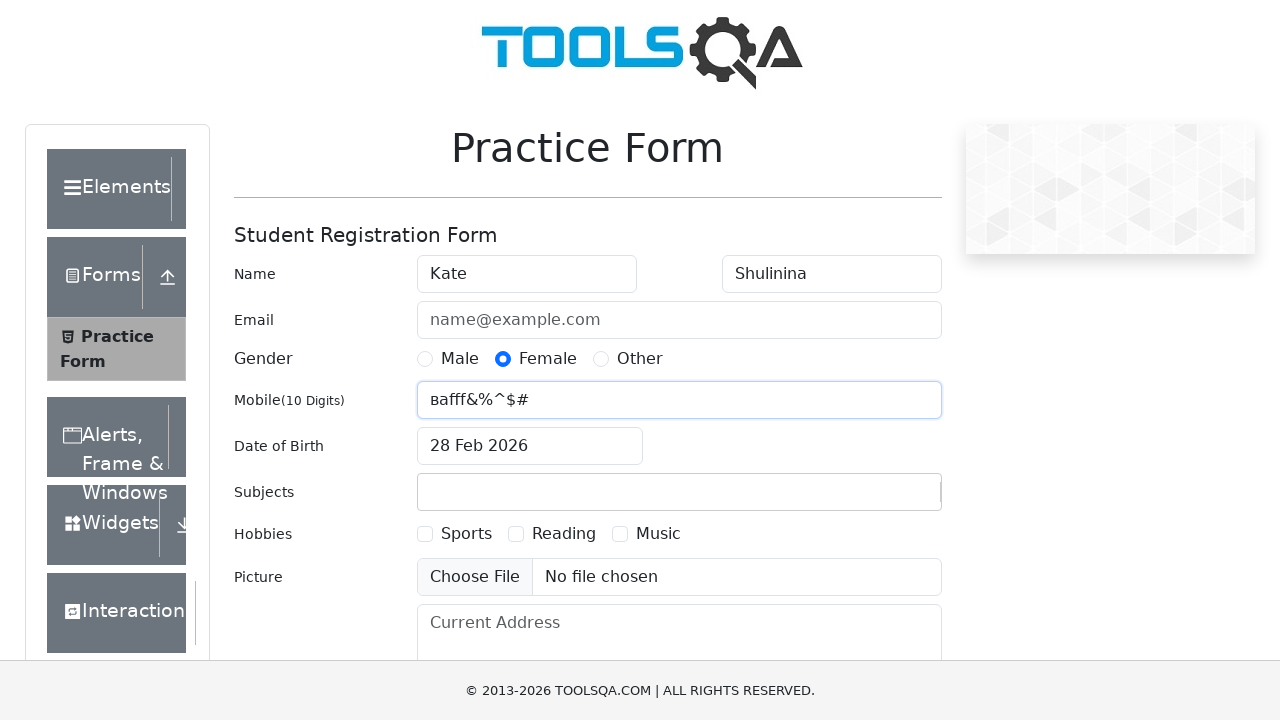

Opened date picker for date of birth at (530, 446) on #dateOfBirthInput
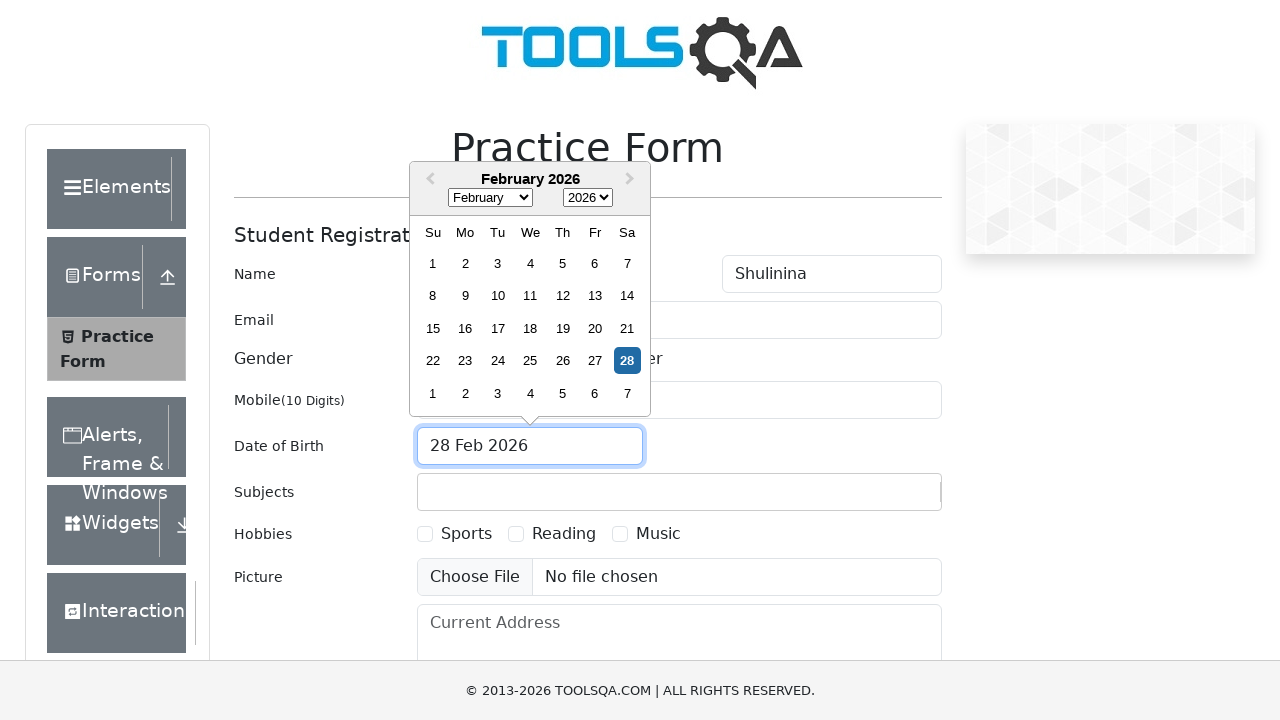

Selected year 1995 from date picker on .react-datepicker__year-select
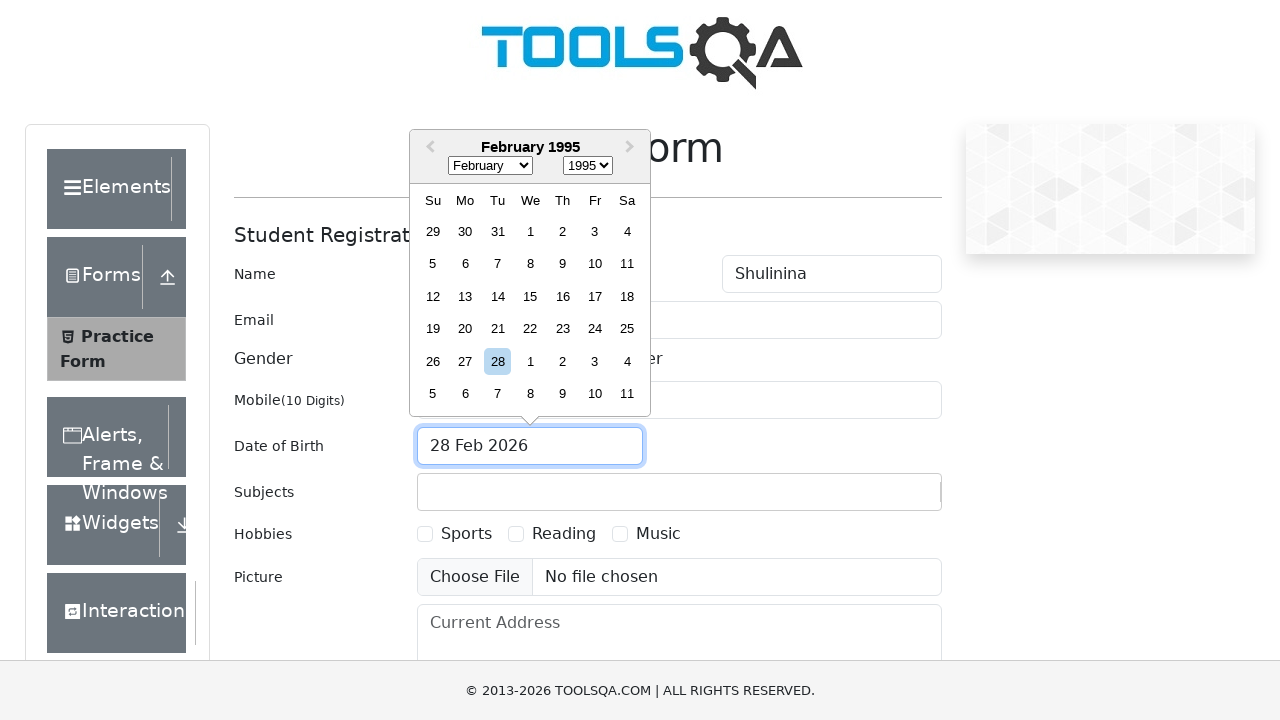

Selected September from date picker month selector on .react-datepicker__month-select
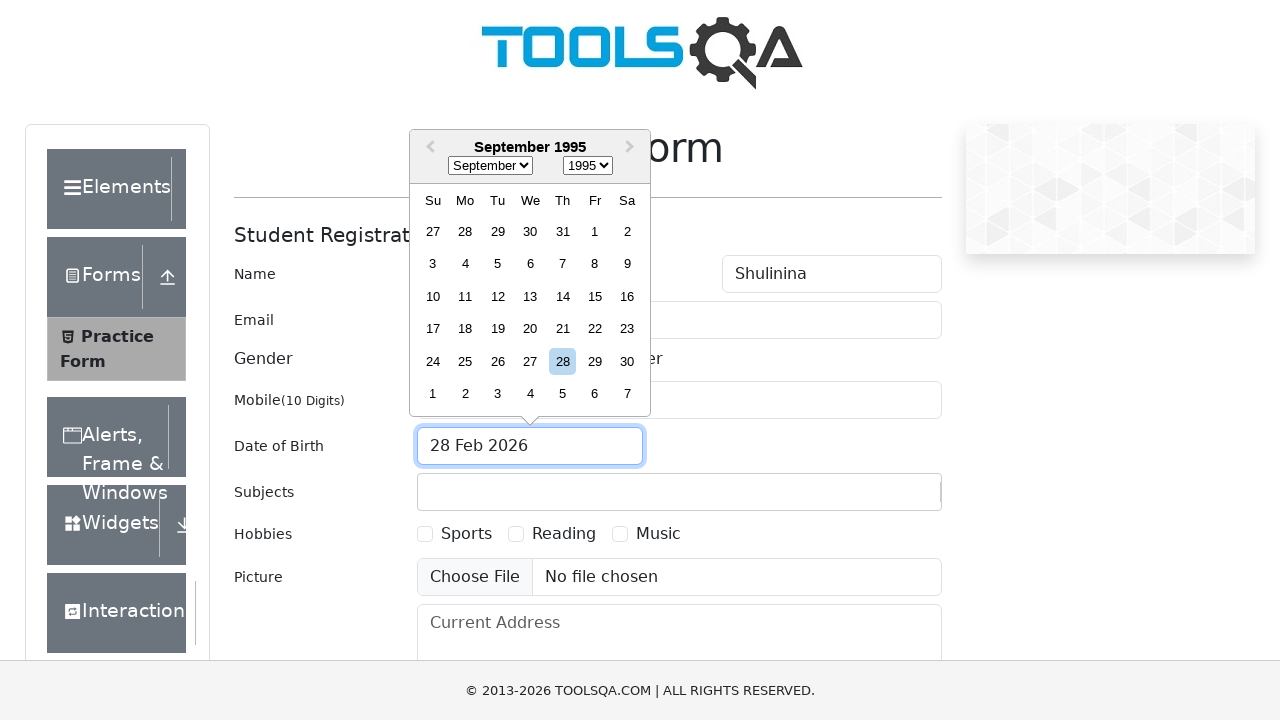

Selected day 6 from date picker at (530, 264) on .react-datepicker__day.react-datepicker__day--006
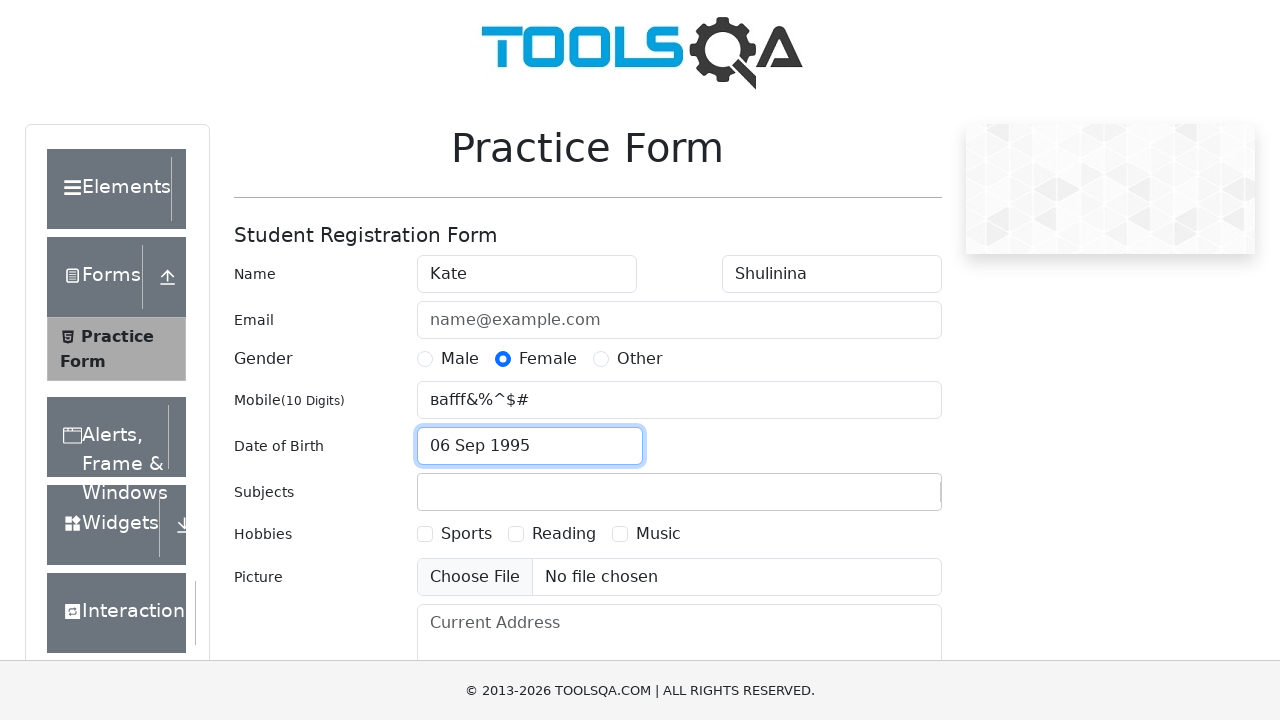

Scrolled submit button into view
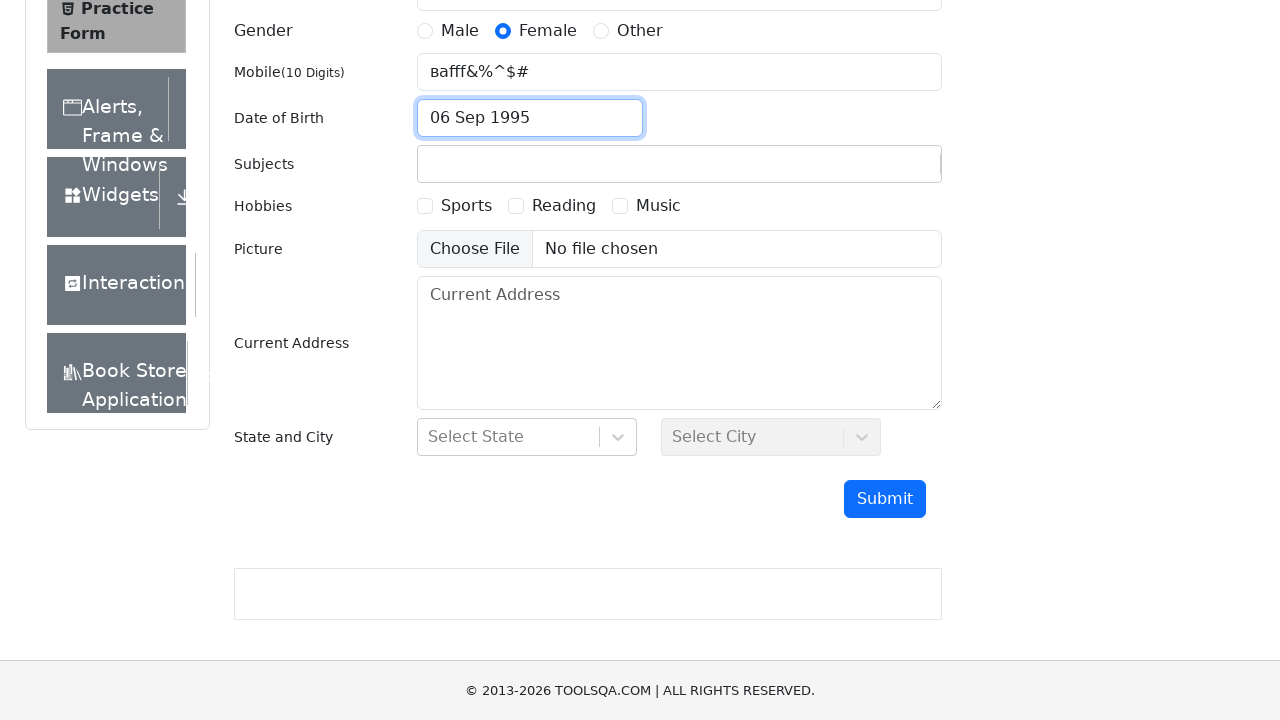

Clicked submit button to attempt form submission with invalid phone number at (885, 499) on #submit
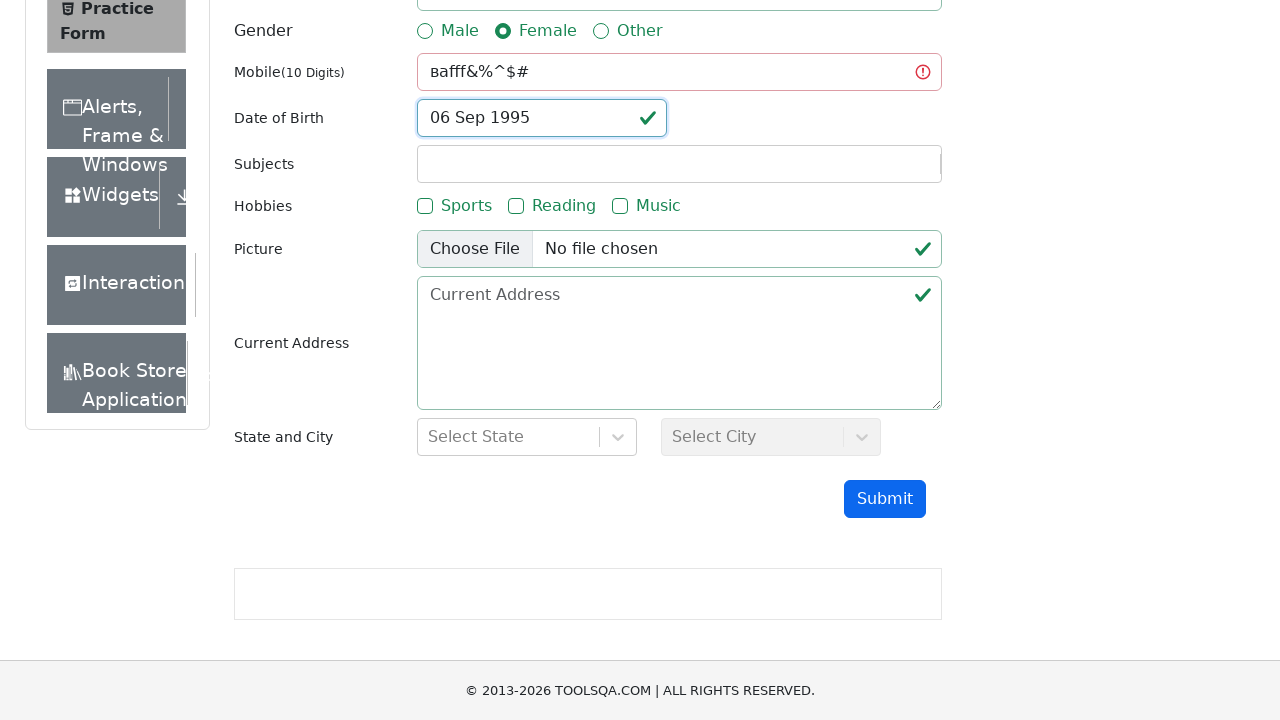

Waited 500ms to verify submission result table does not appear
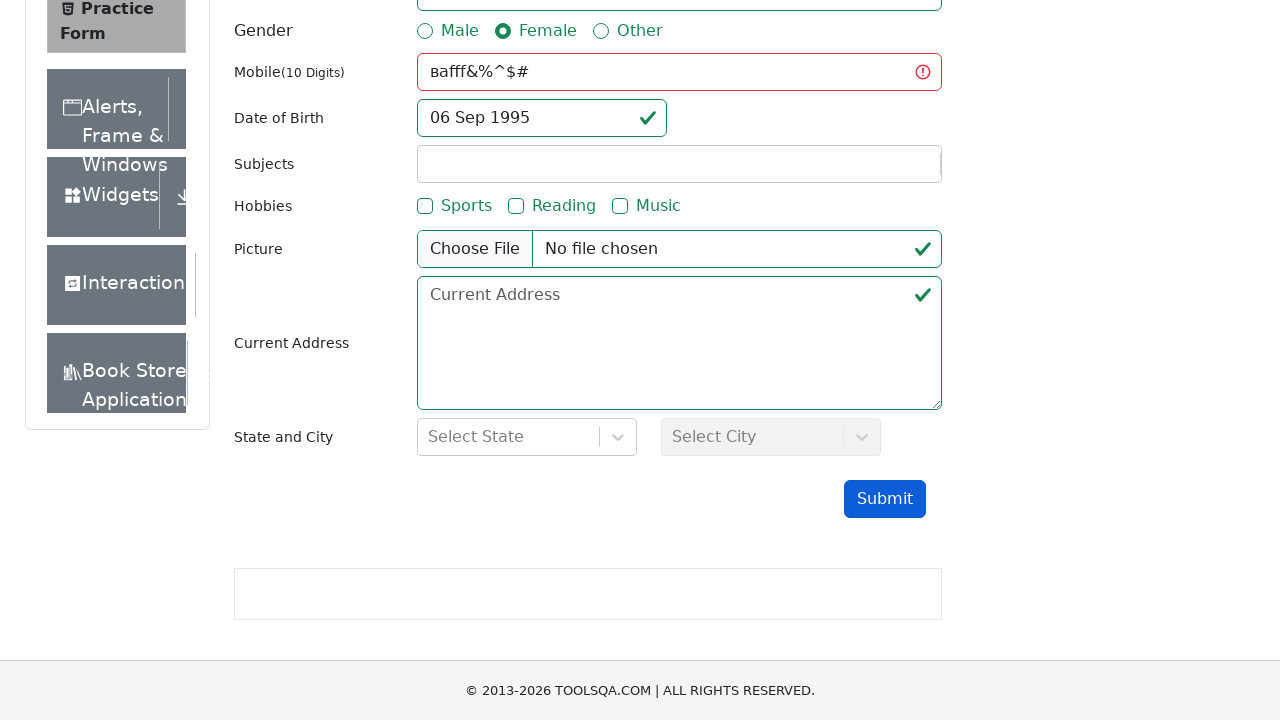

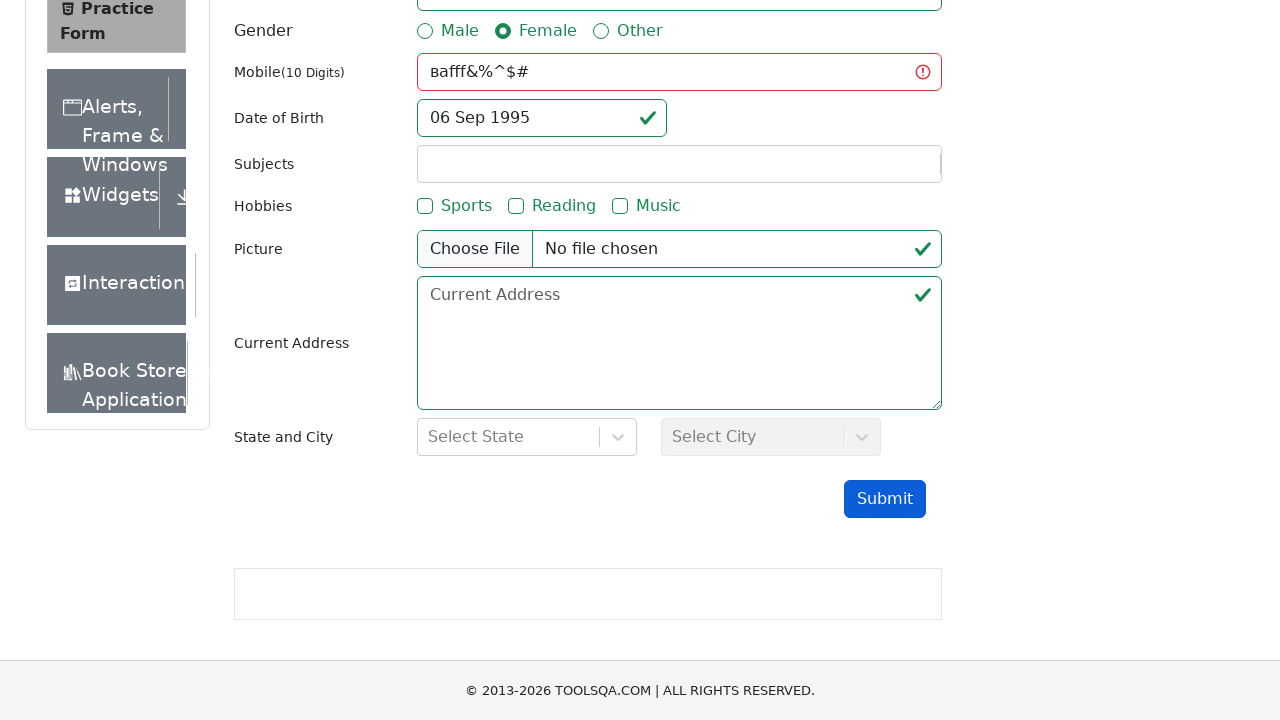